Tests the add/remove elements functionality by clicking the Add Element button, verifying the Delete button appears, clicking Delete, and verifying the page heading is still visible

Starting URL: https://the-internet.herokuapp.com/add_remove_elements/

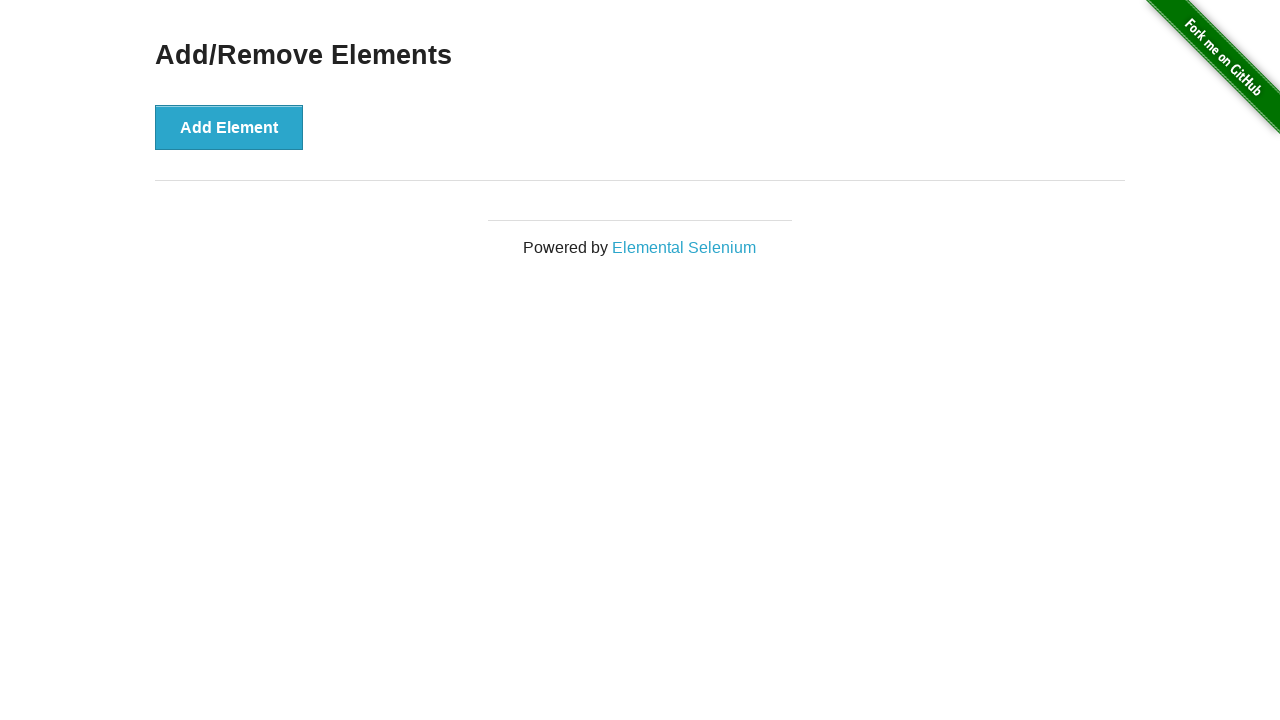

Clicked the Add Element button at (229, 127) on button[onclick='addElement()']
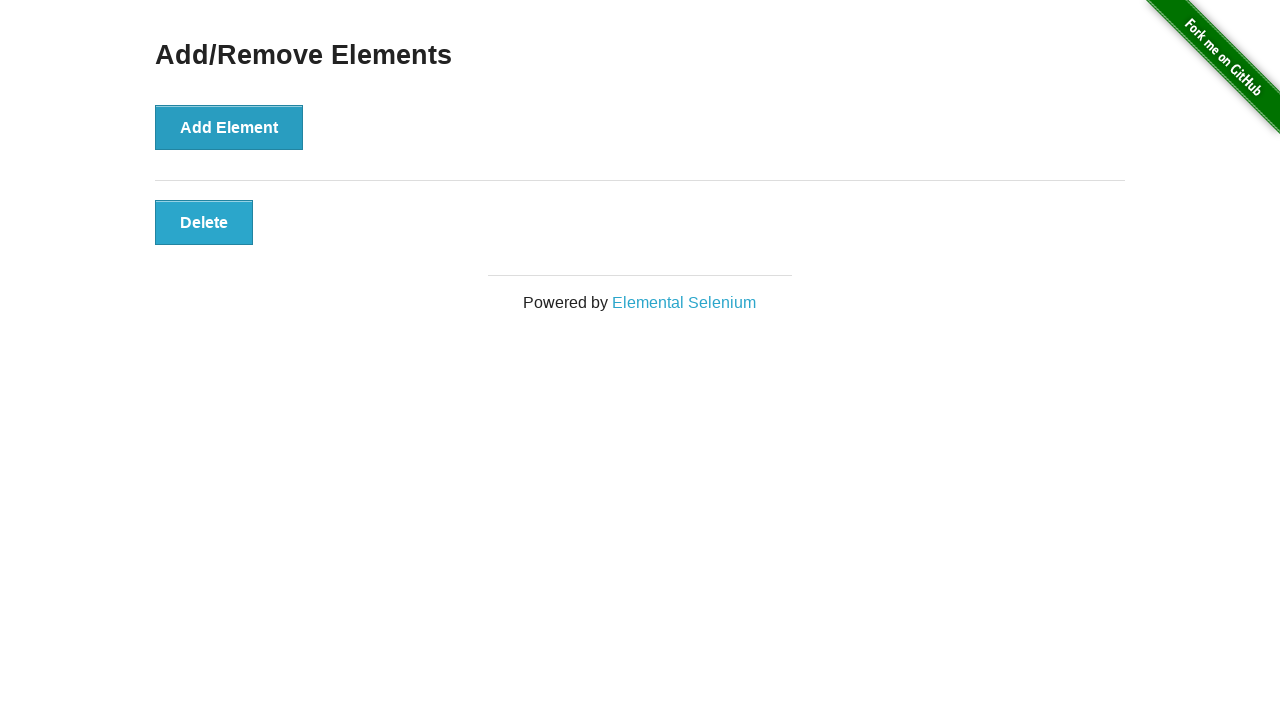

Delete button appeared on the page
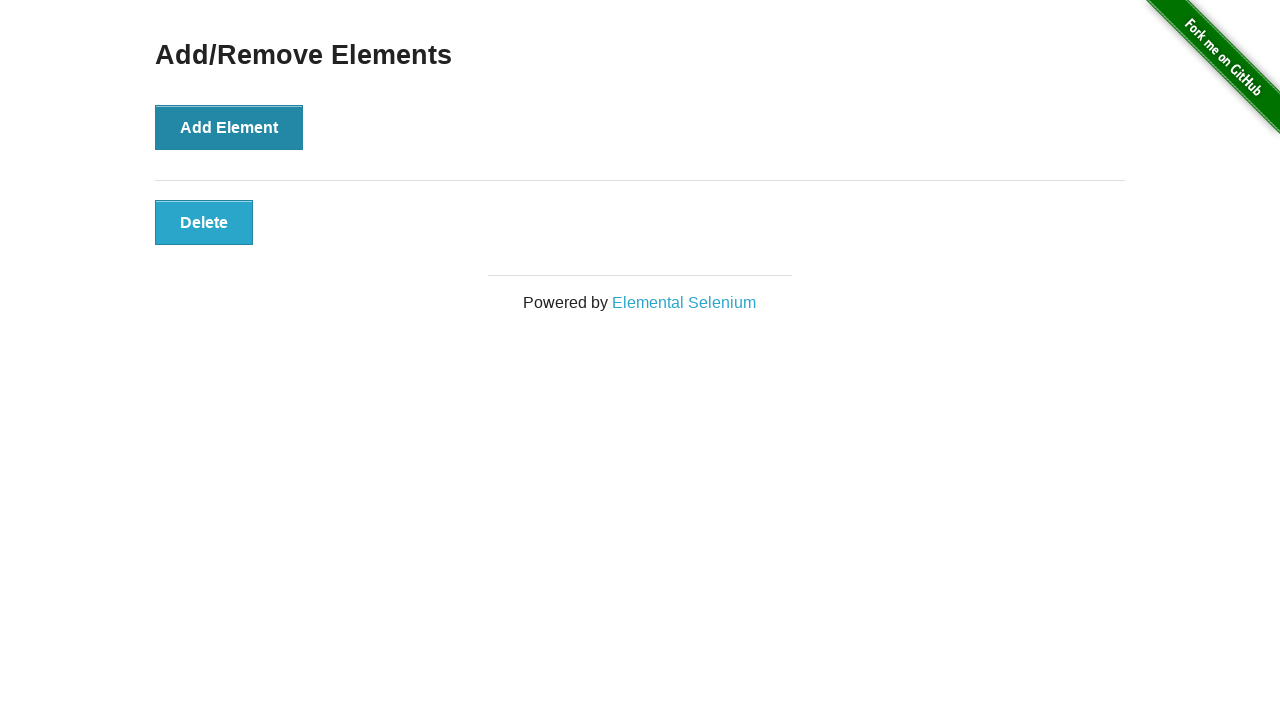

Located the Delete button element
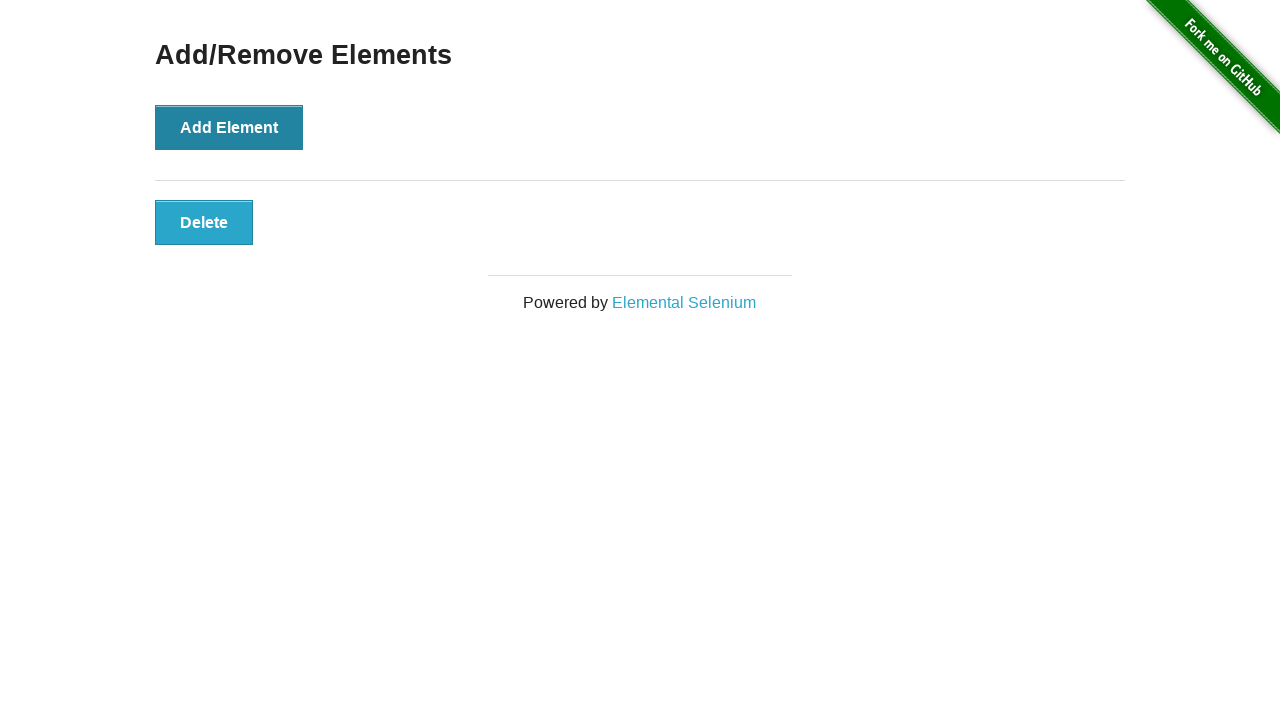

Verified Delete button is visible
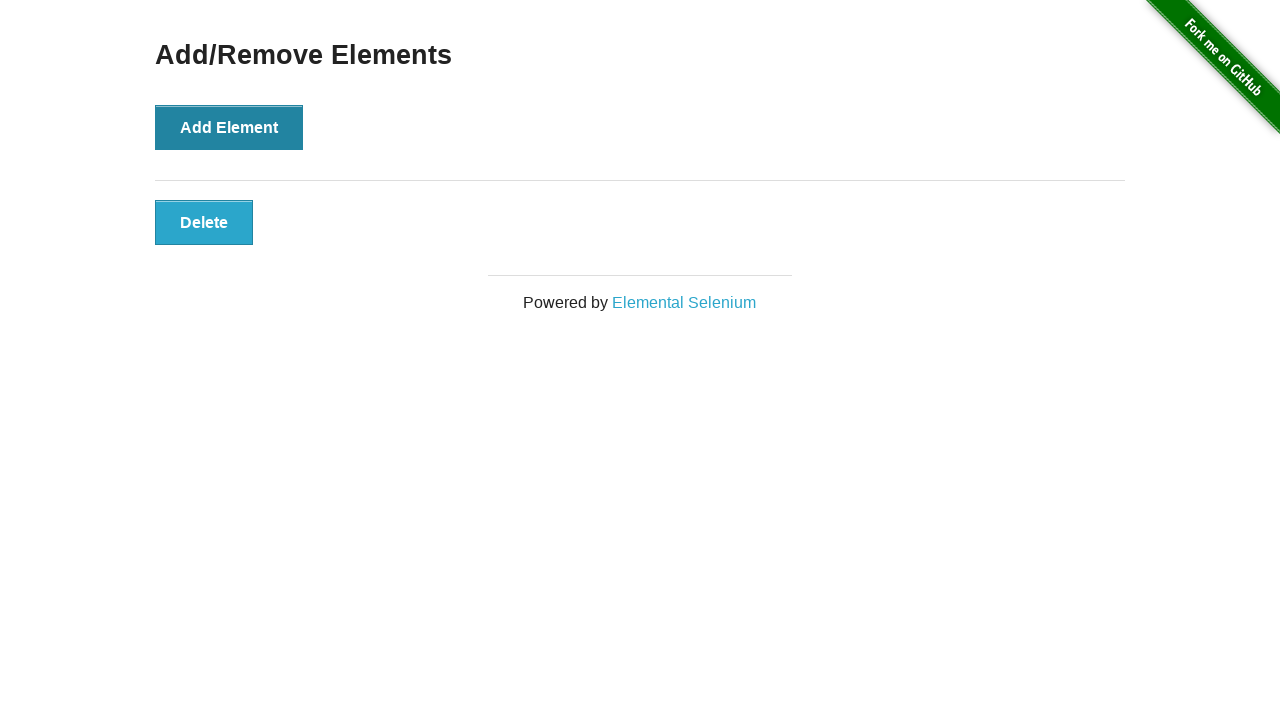

Clicked the Delete button at (204, 222) on button.added-manually
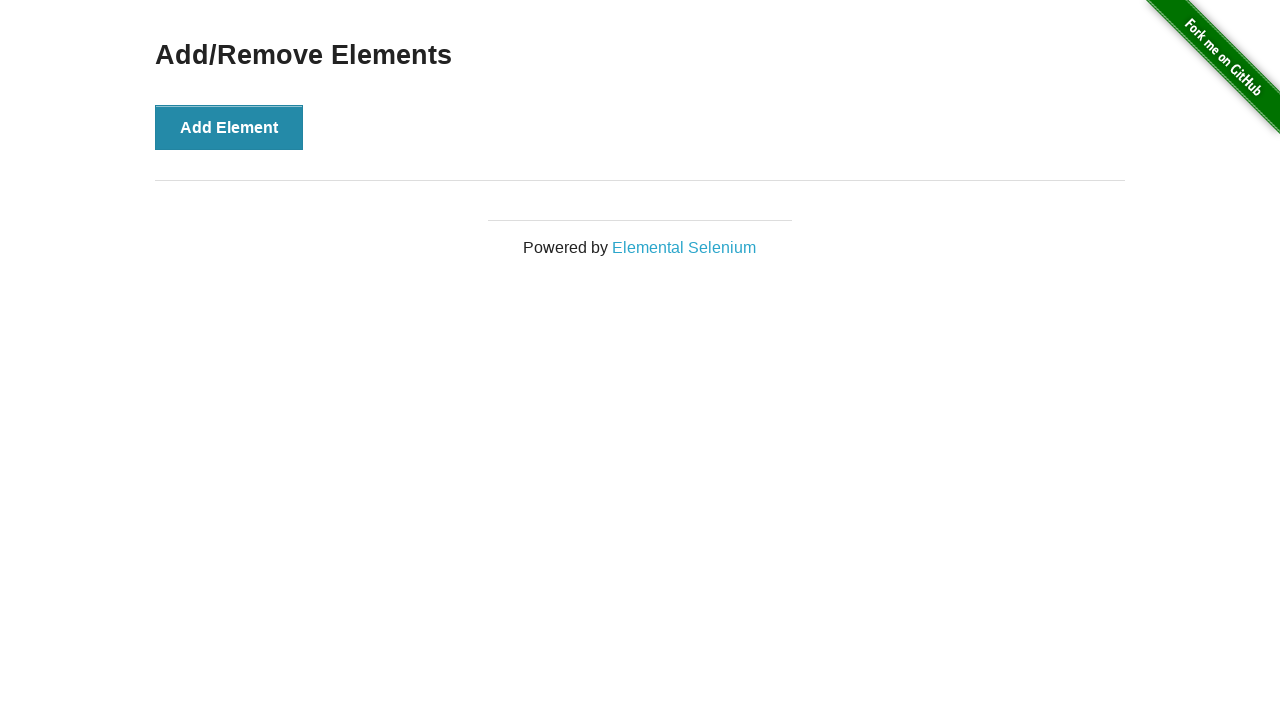

Located the Add/Remove Elements heading
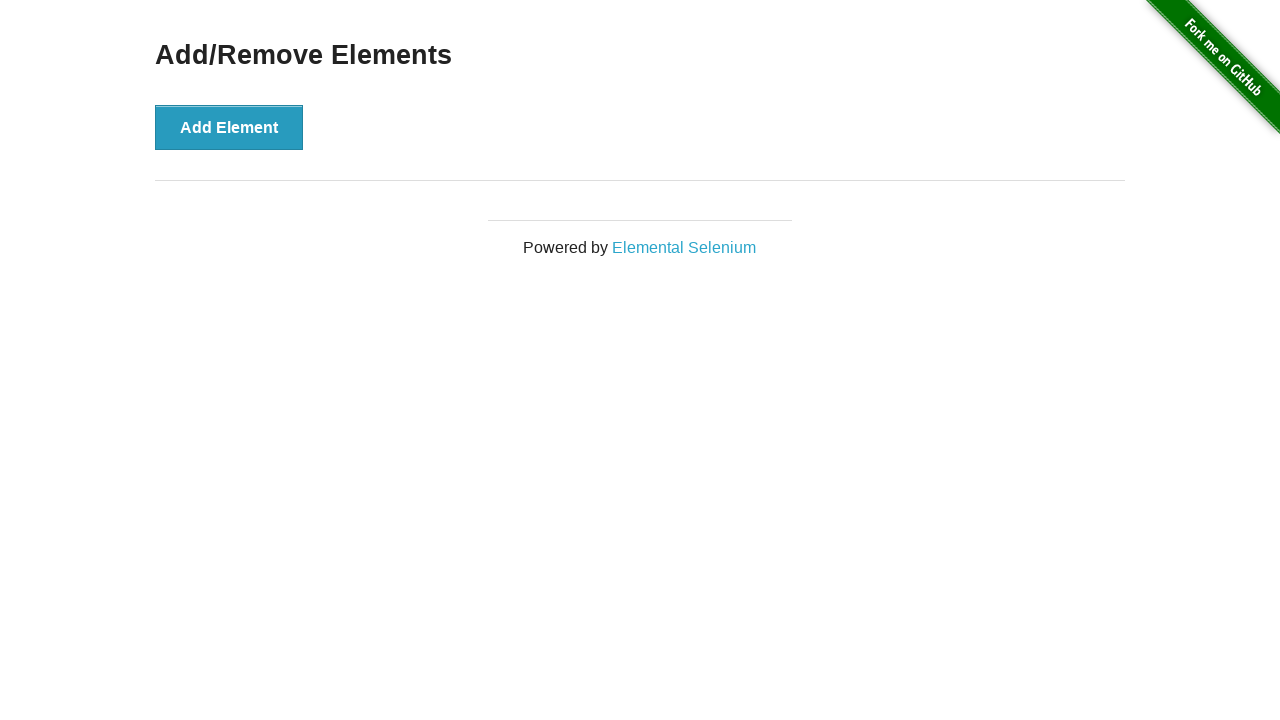

Verified Add/Remove Elements heading is still visible after deletion
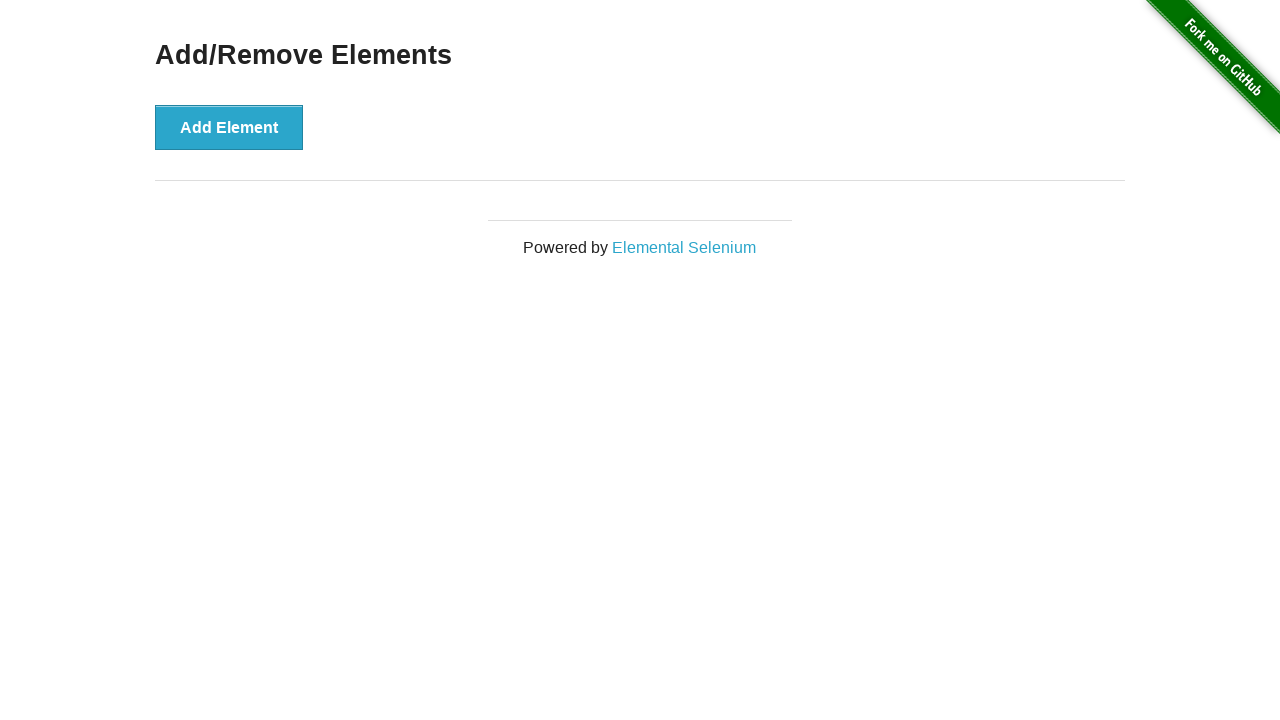

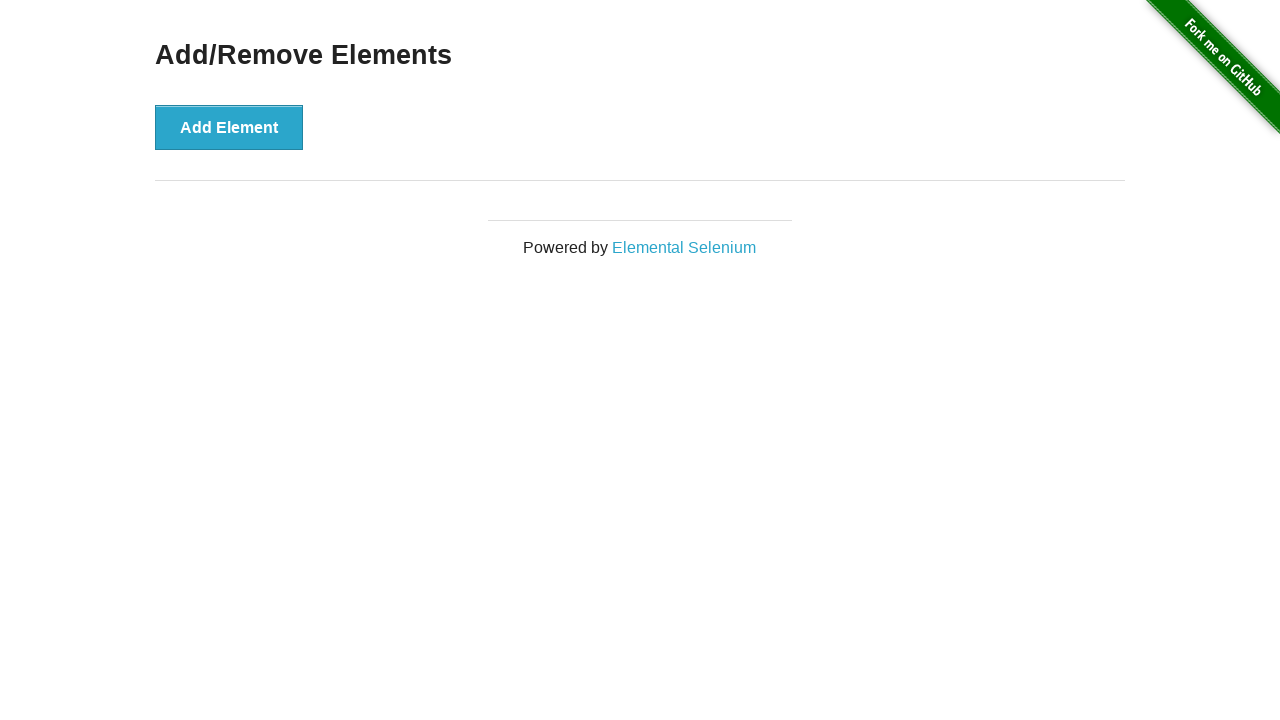